Navigates to the Porsche Middle East India website and maximizes the browser window

Starting URL: https://www.porsche.com/middle-east/_india_/

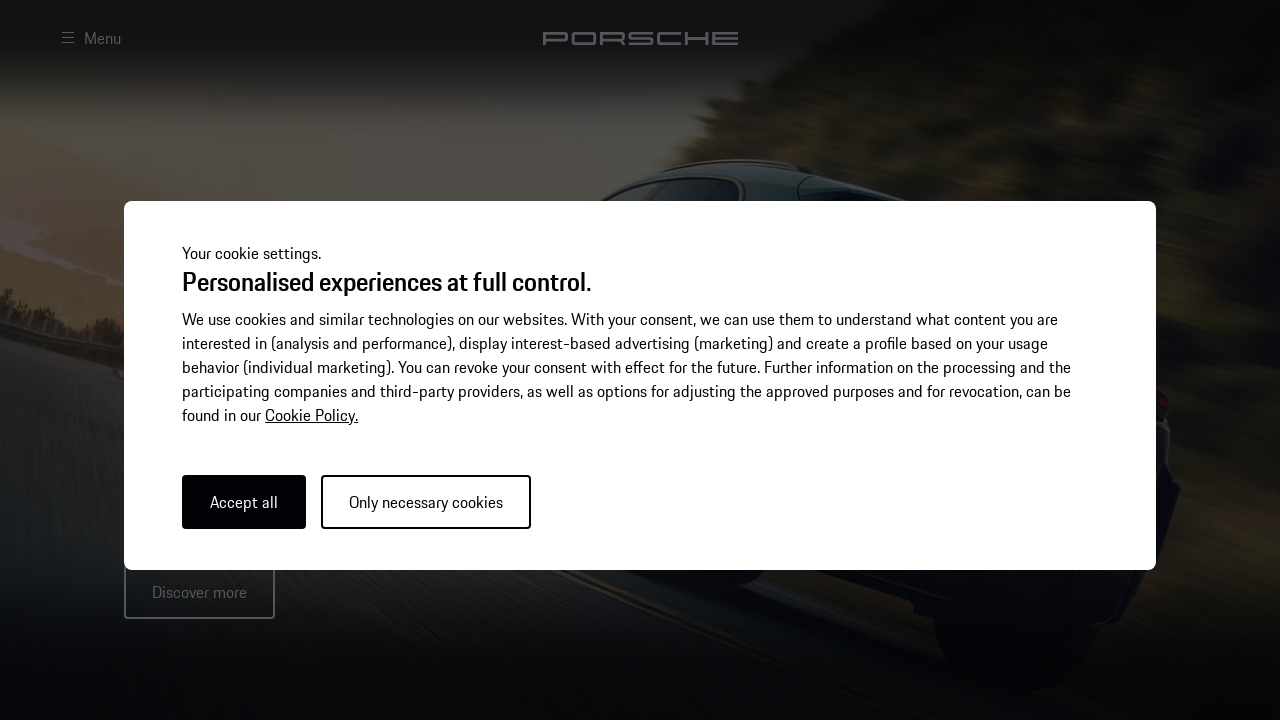

Waited for page to reach domcontentloaded state on Porsche Middle East India website
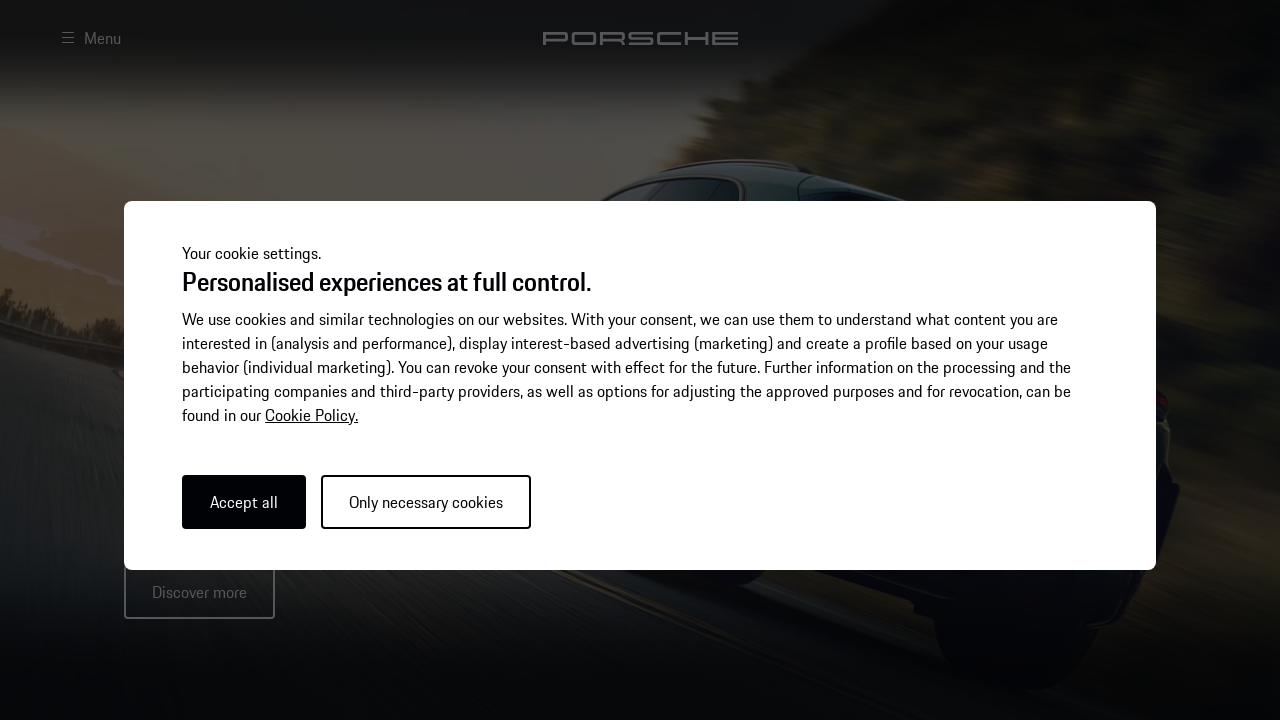

Maximized browser window
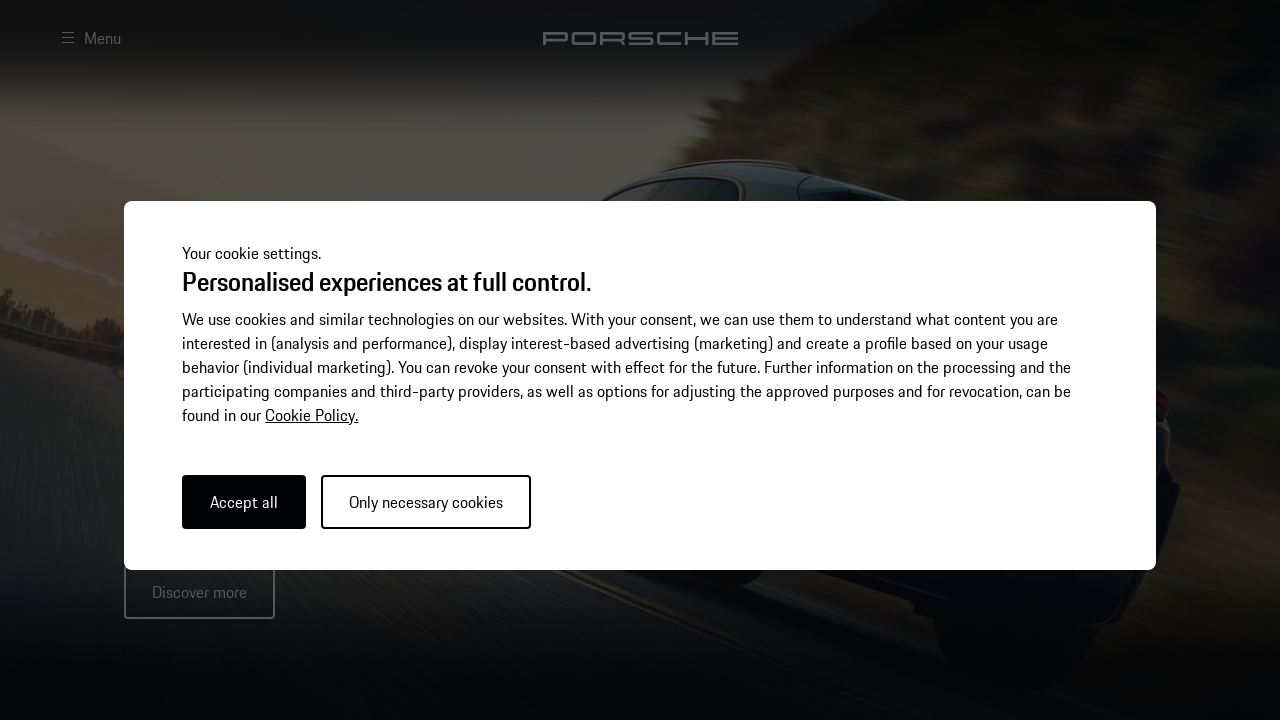

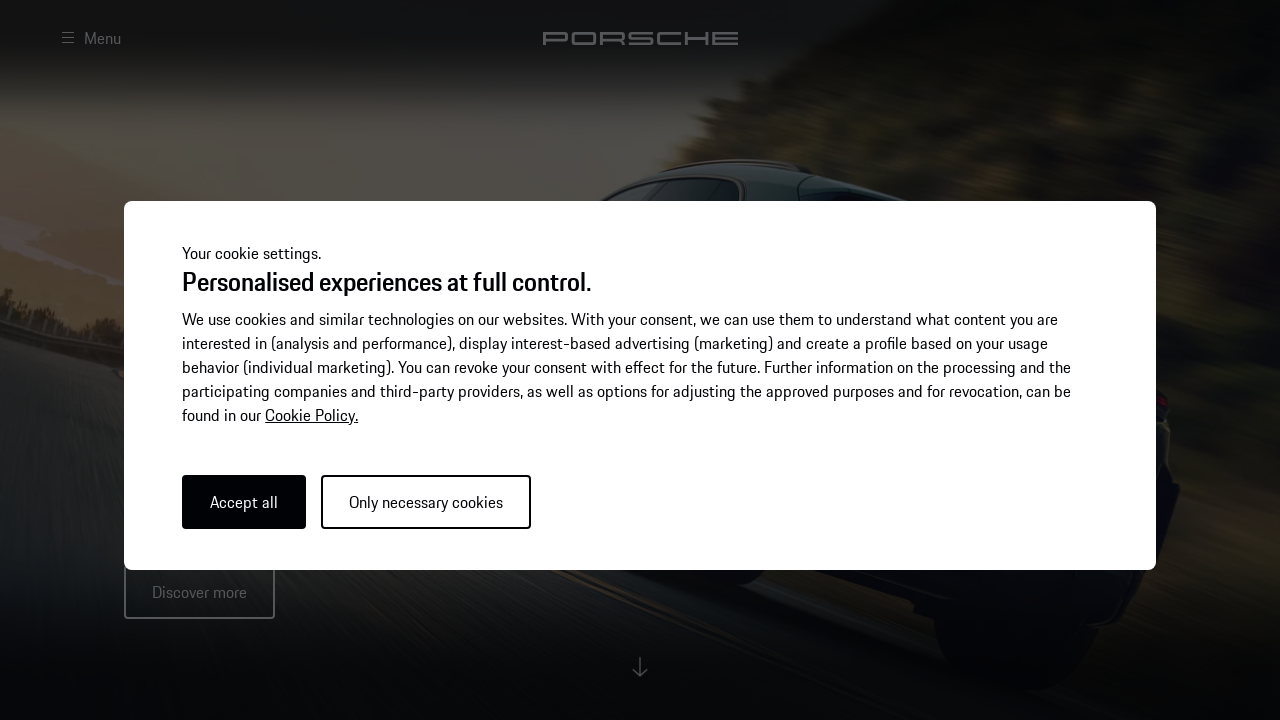